Tests that pressing Escape cancels editing and restores original text

Starting URL: https://demo.playwright.dev/todomvc

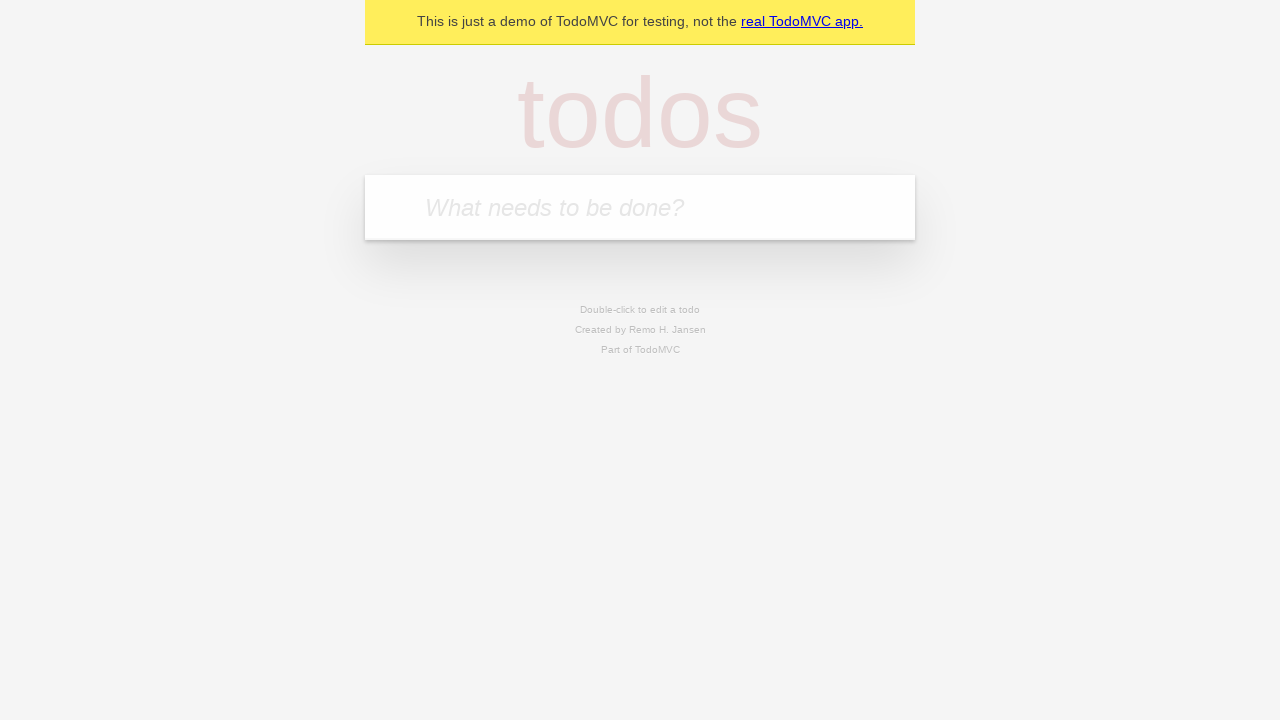

Navigated to TodoMVC demo page
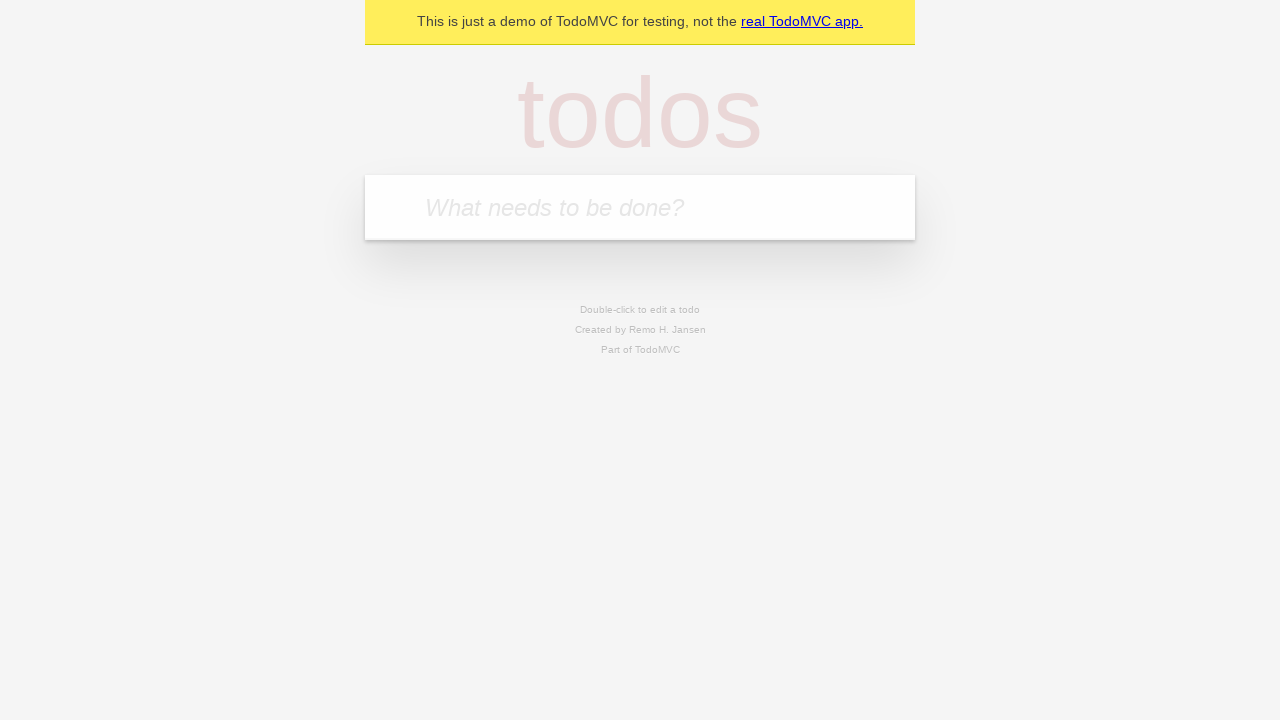

Filled input with 'buy some cheese' on input[placeholder='What needs to be done?']
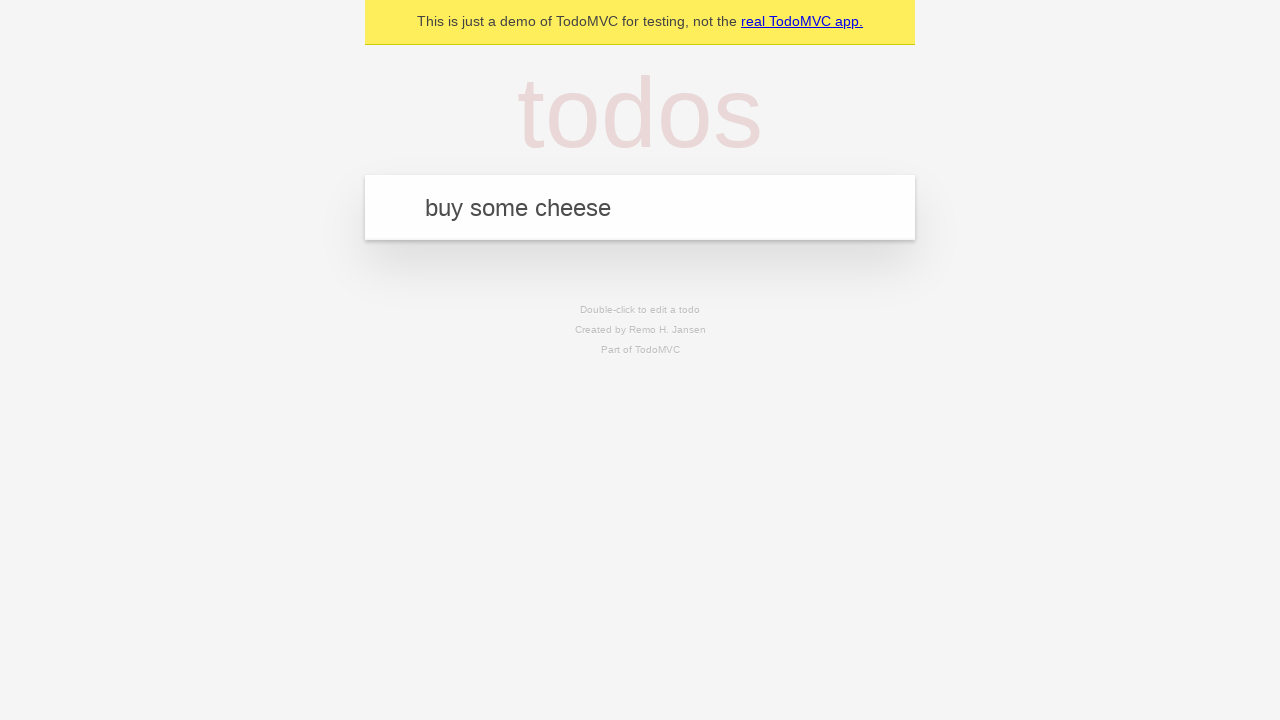

Pressed Enter to create first todo on input[placeholder='What needs to be done?']
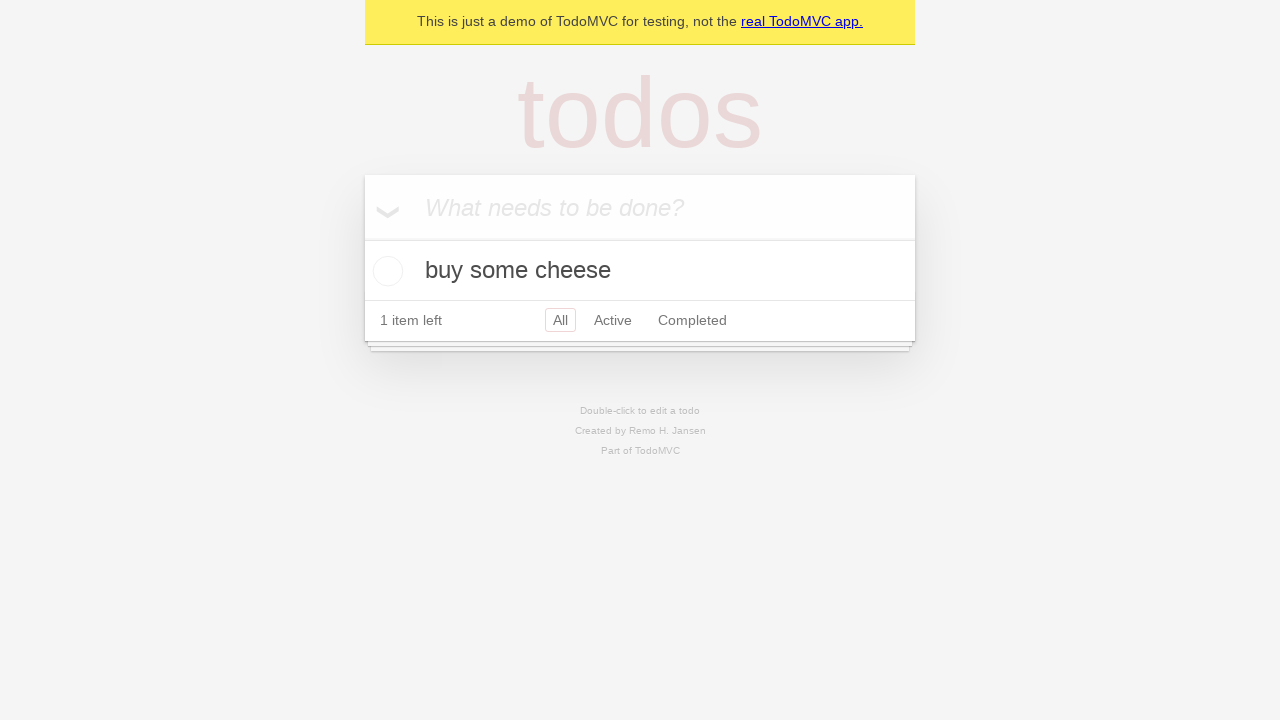

Filled input with 'feed the cat' on input[placeholder='What needs to be done?']
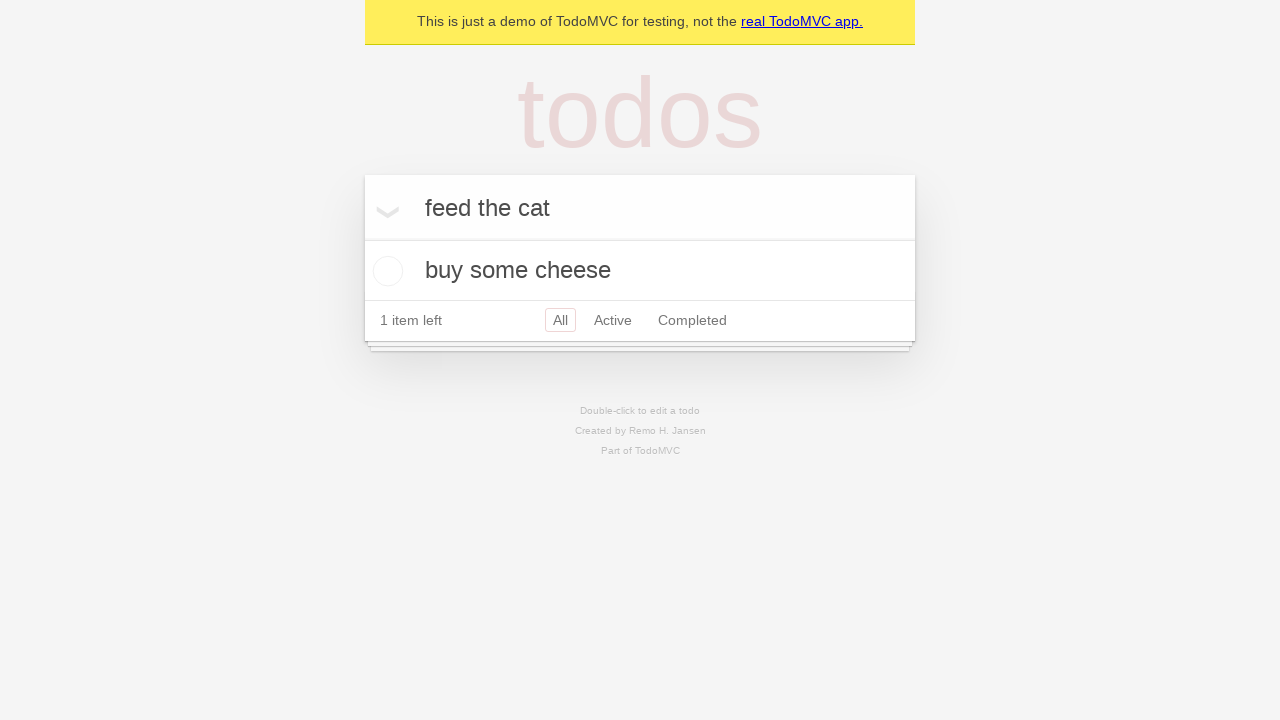

Pressed Enter to create second todo on input[placeholder='What needs to be done?']
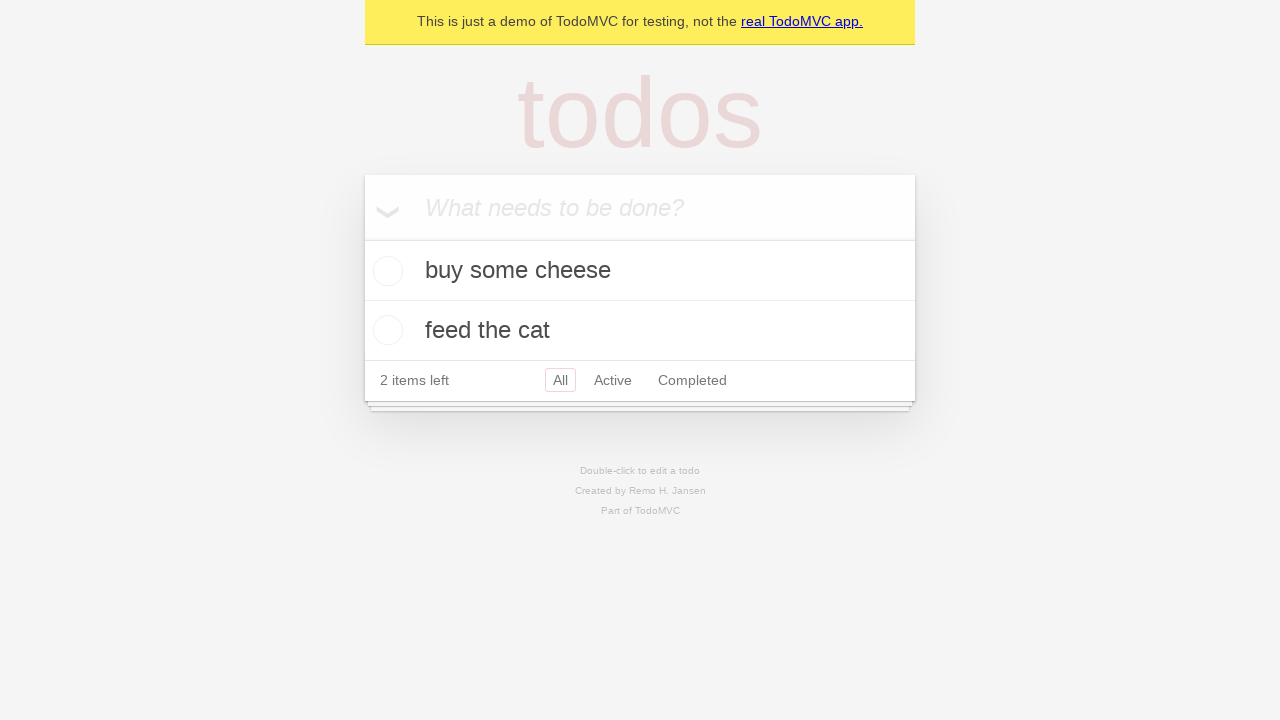

Filled input with 'book a doctors appointment' on input[placeholder='What needs to be done?']
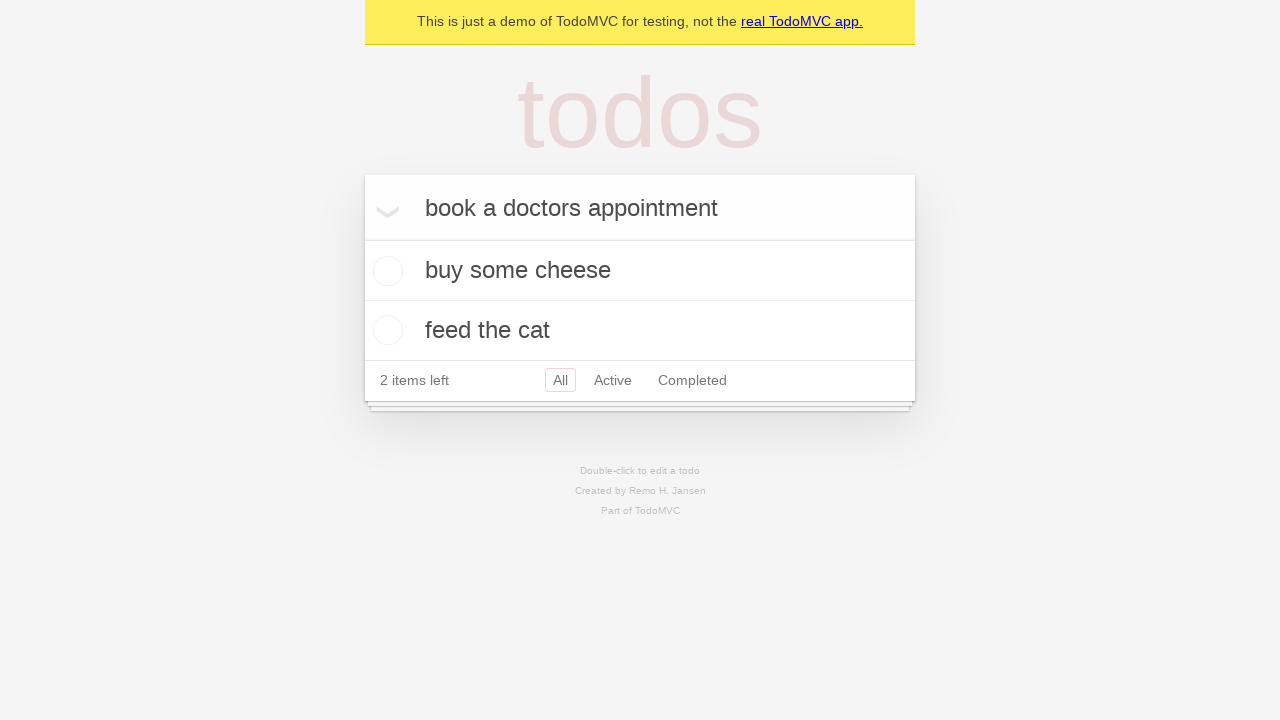

Pressed Enter to create third todo on input[placeholder='What needs to be done?']
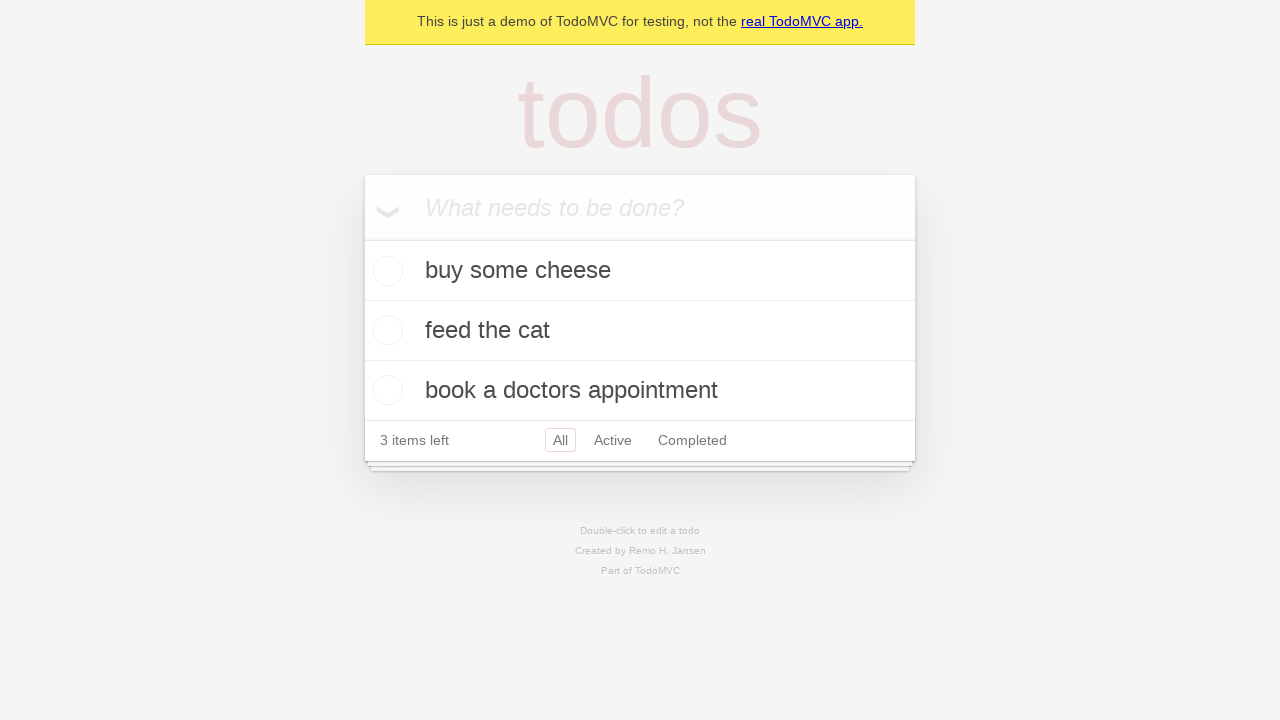

Double-clicked second todo to enter edit mode at (640, 331) on [data-testid='todo-item'] >> nth=1
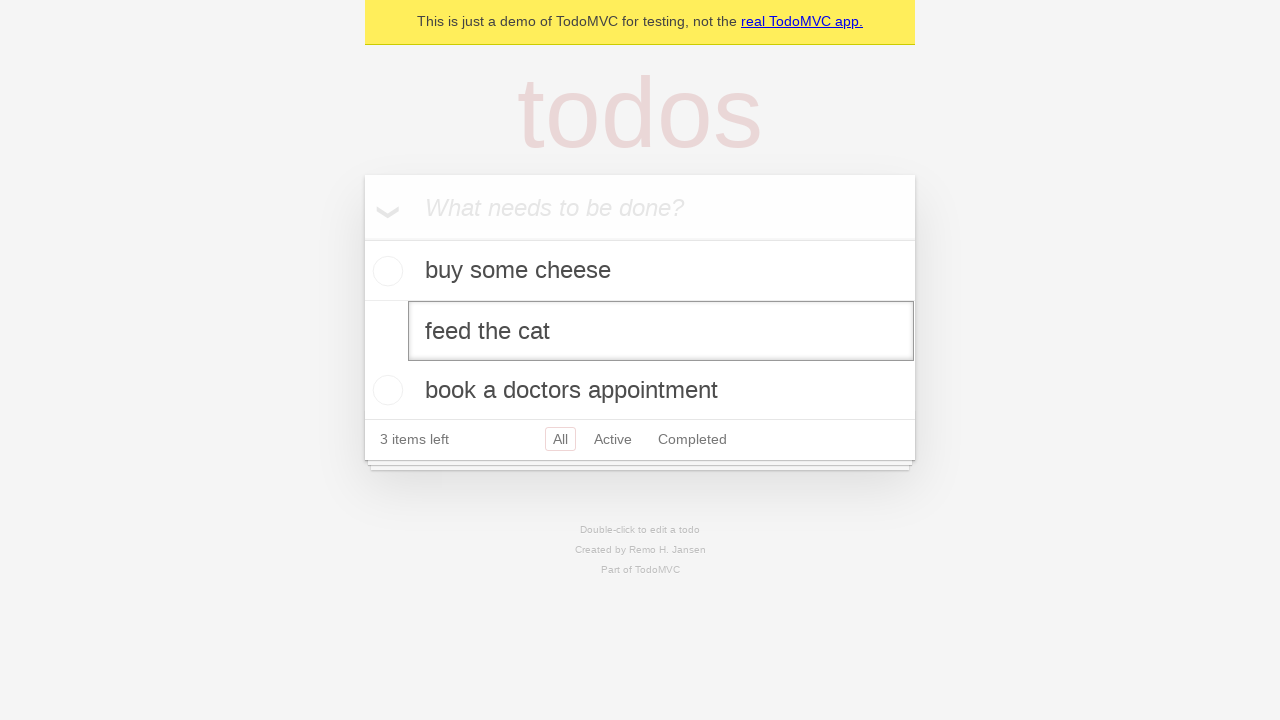

Changed todo text to 'buy some sausages' on [data-testid='todo-item'] >> nth=1 >> internal:role=textbox[name="Edit"i]
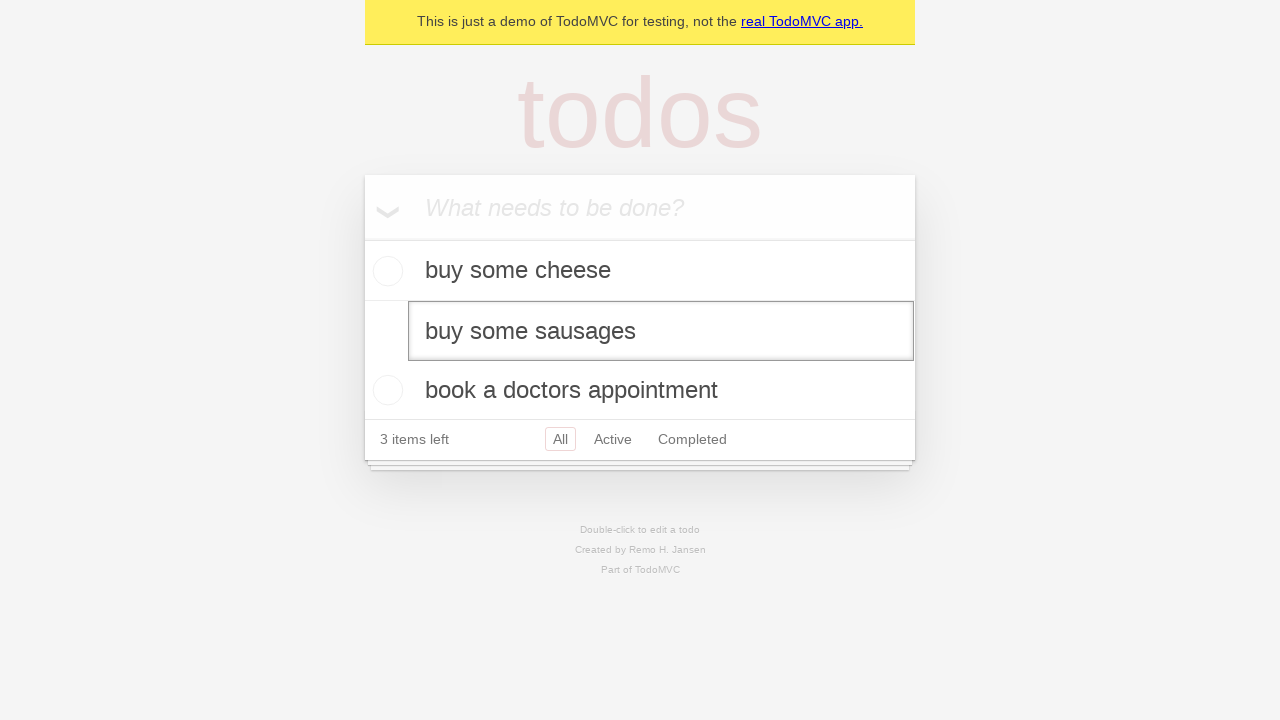

Pressed Escape to cancel editing and restore original text on [data-testid='todo-item'] >> nth=1 >> internal:role=textbox[name="Edit"i]
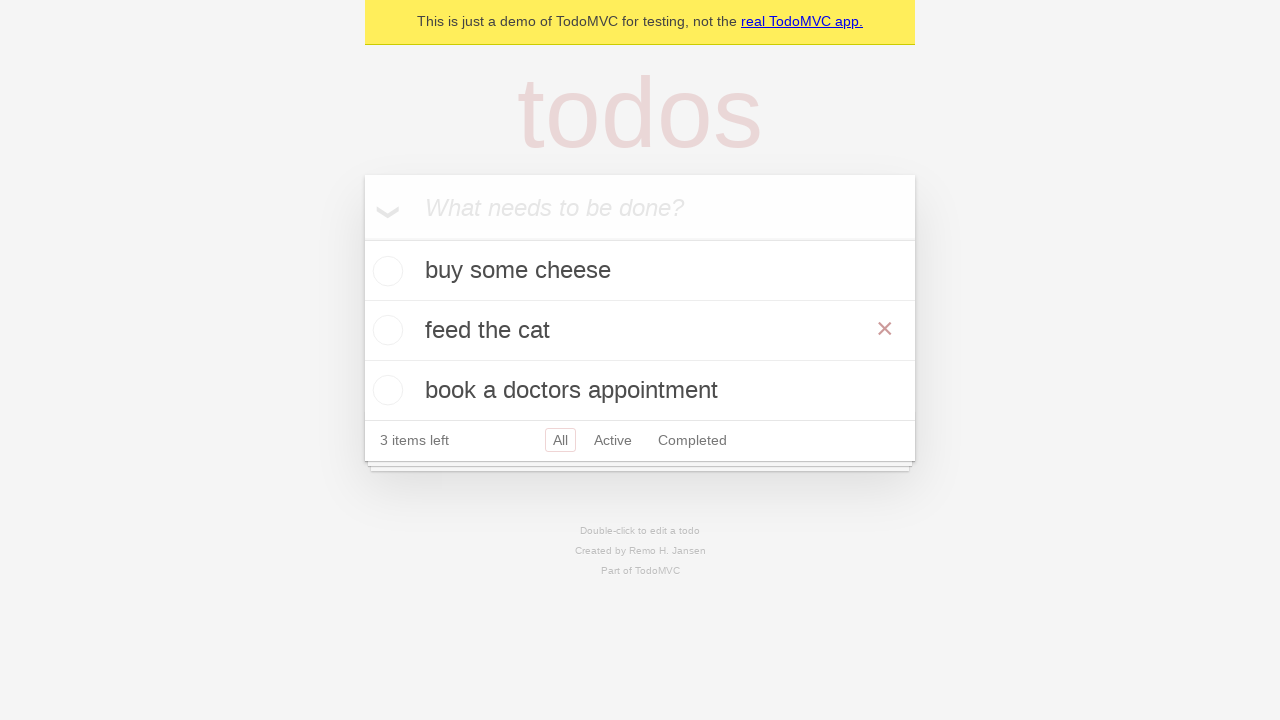

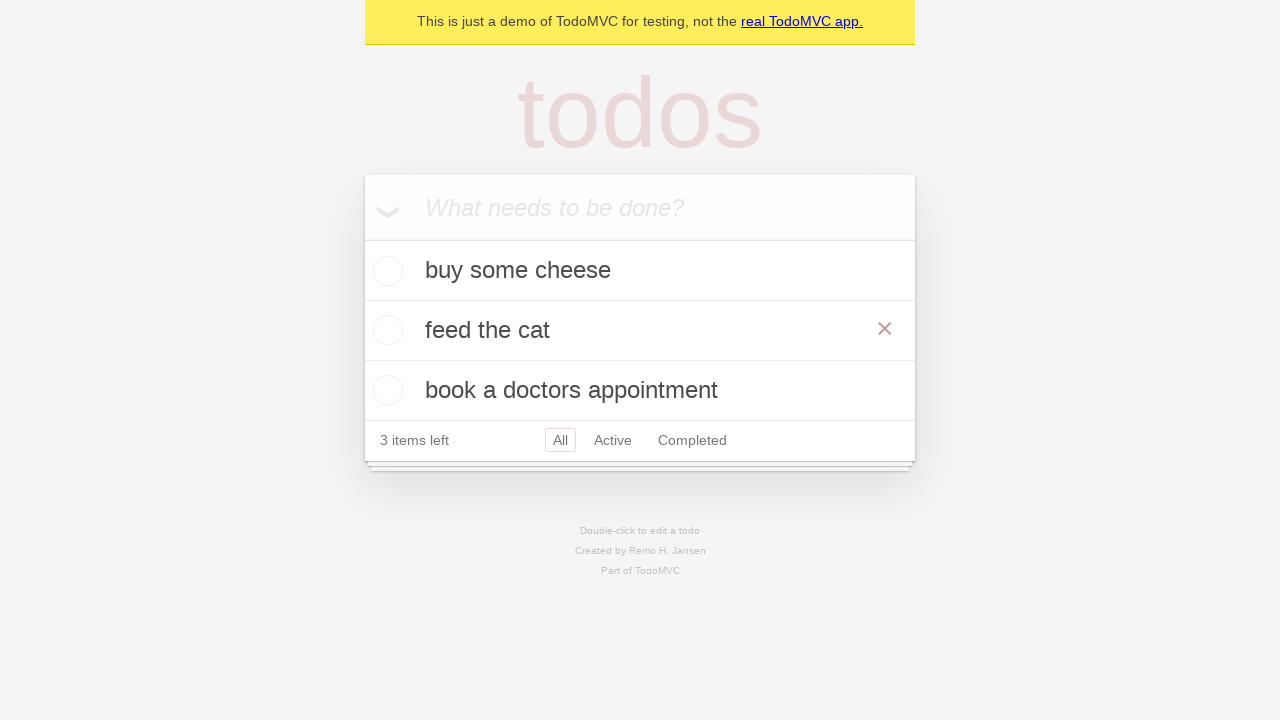